Tests radio button functionality on the Formy practice website by navigating to the radio button page and selecting option 3

Starting URL: https://formy-project.herokuapp.com

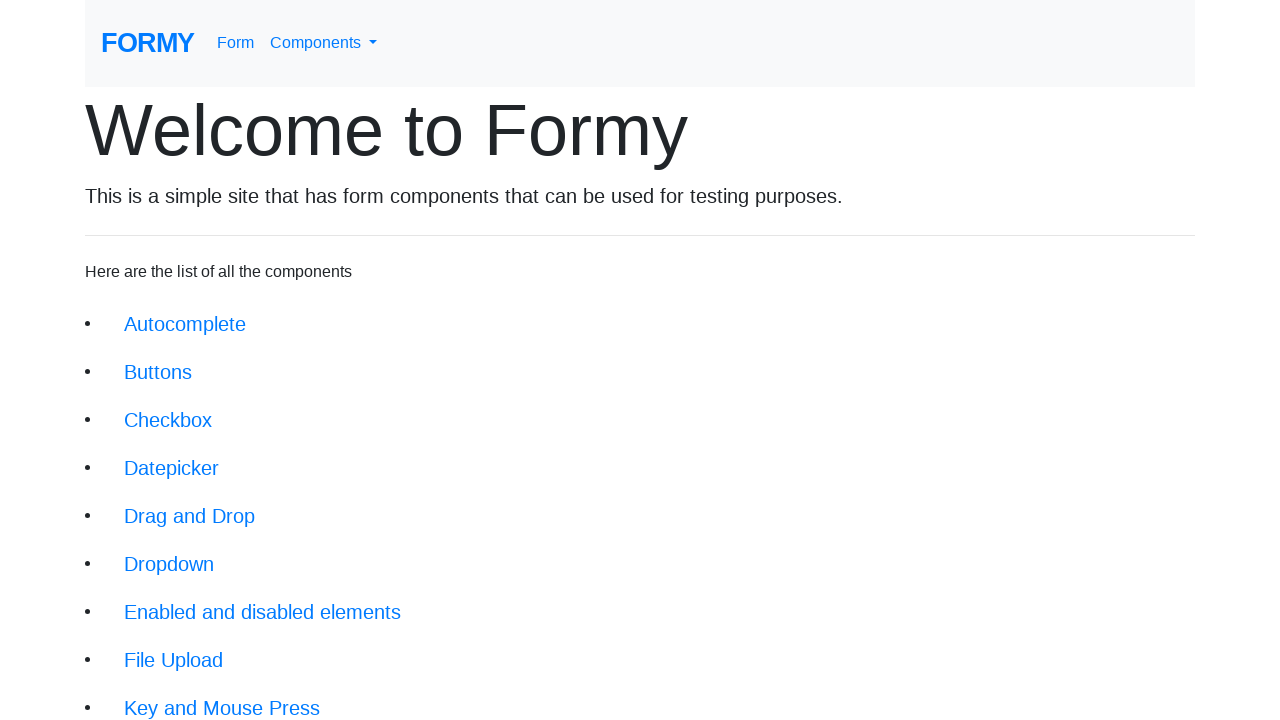

Clicked on the radio button page link at (182, 600) on xpath=(//a[@href='/radiobutton'])[2]
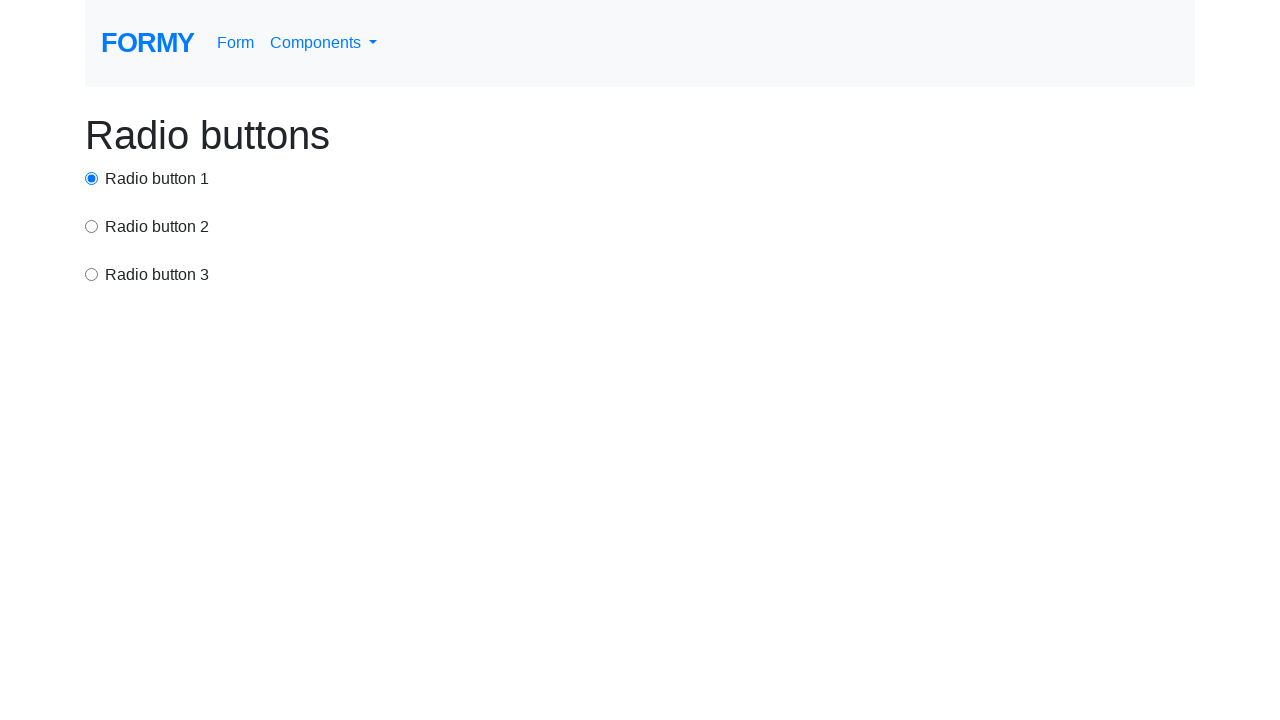

Radio button page loaded
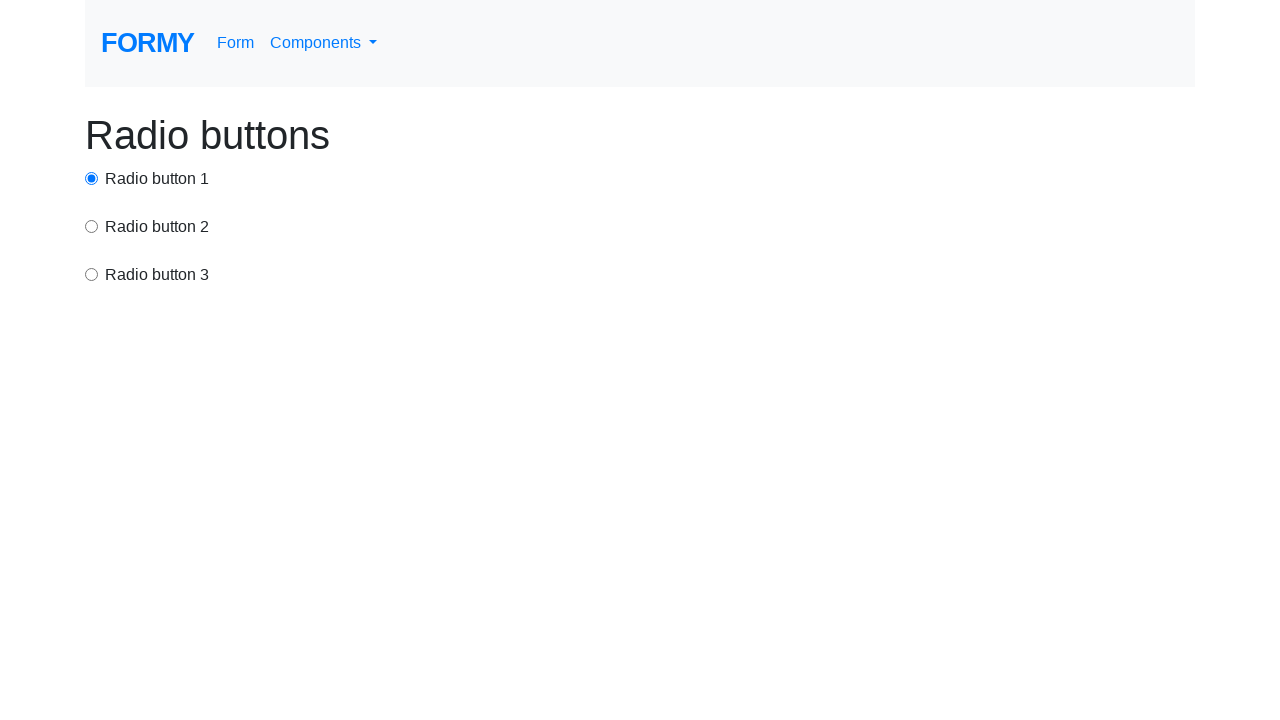

Selected radio button option 3 at (92, 274) on input[value='option3']
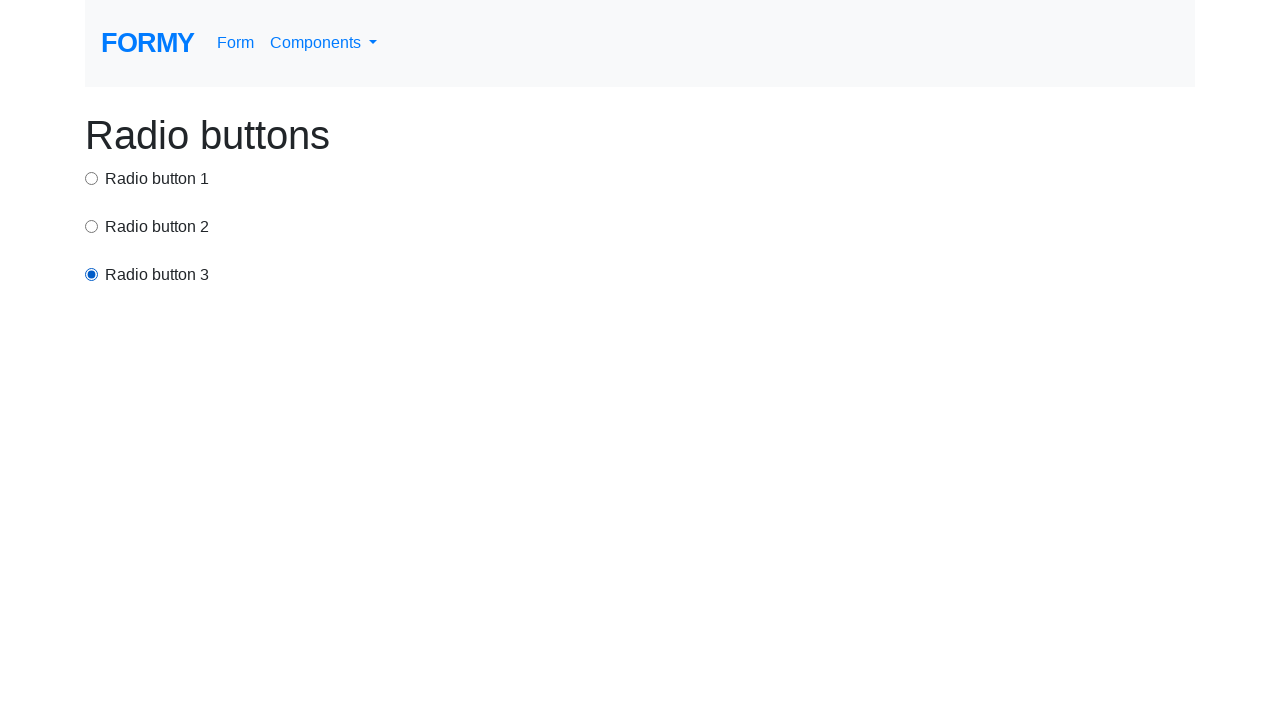

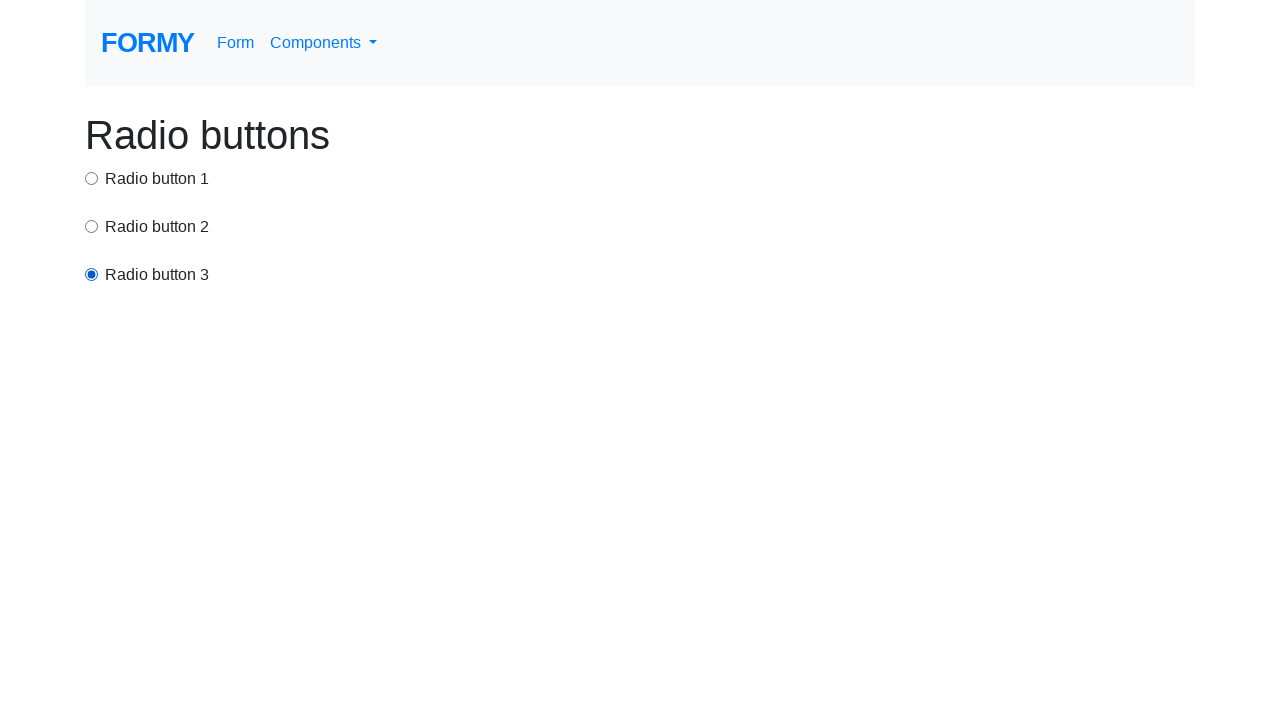